Tests a flight booking form by selecting trip type, origin and destination cities, travel date, number of passengers, currency, and submitting the search

Starting URL: https://rahulshettyacademy.com/dropdownsPractise/

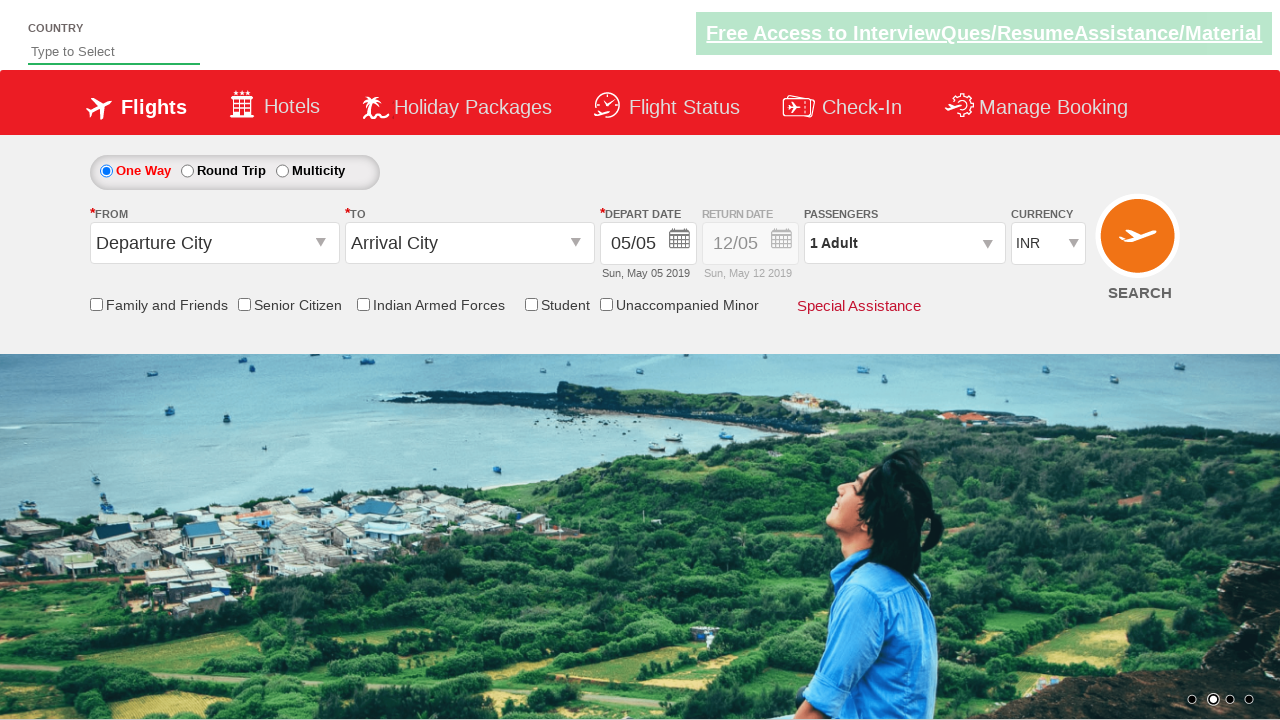

Navigated to flight booking form at https://rahulshettyacademy.com/dropdownsPractise/
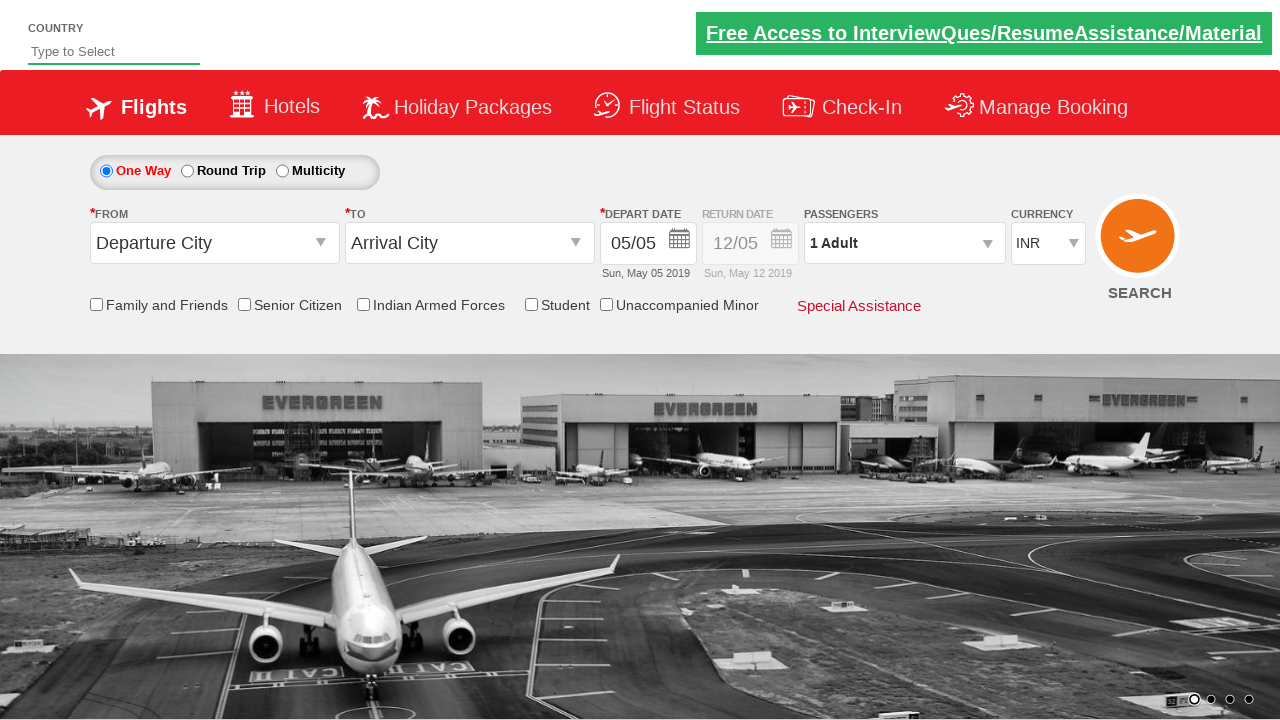

Selected one-way trip option at (106, 171) on #ctl00_mainContent_rbtnl_Trip_0
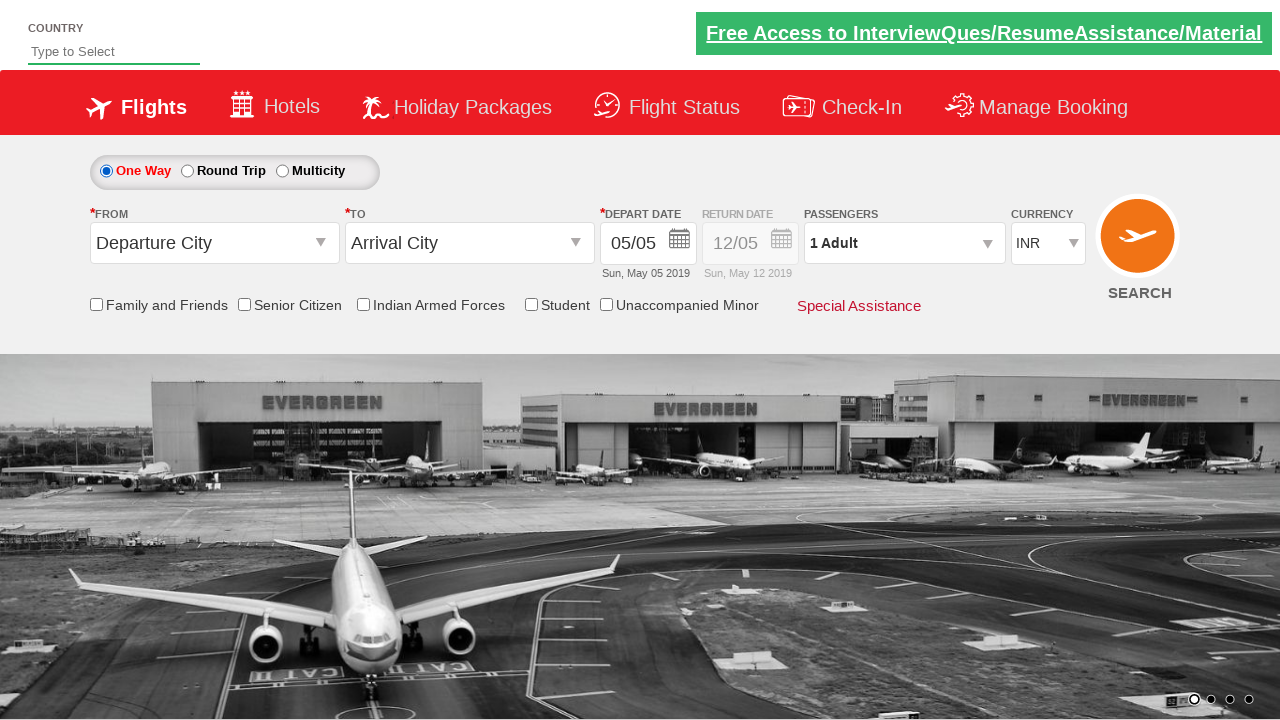

Clicked origin city dropdown at (214, 243) on #ctl00_mainContent_ddl_originStation1_CTXT
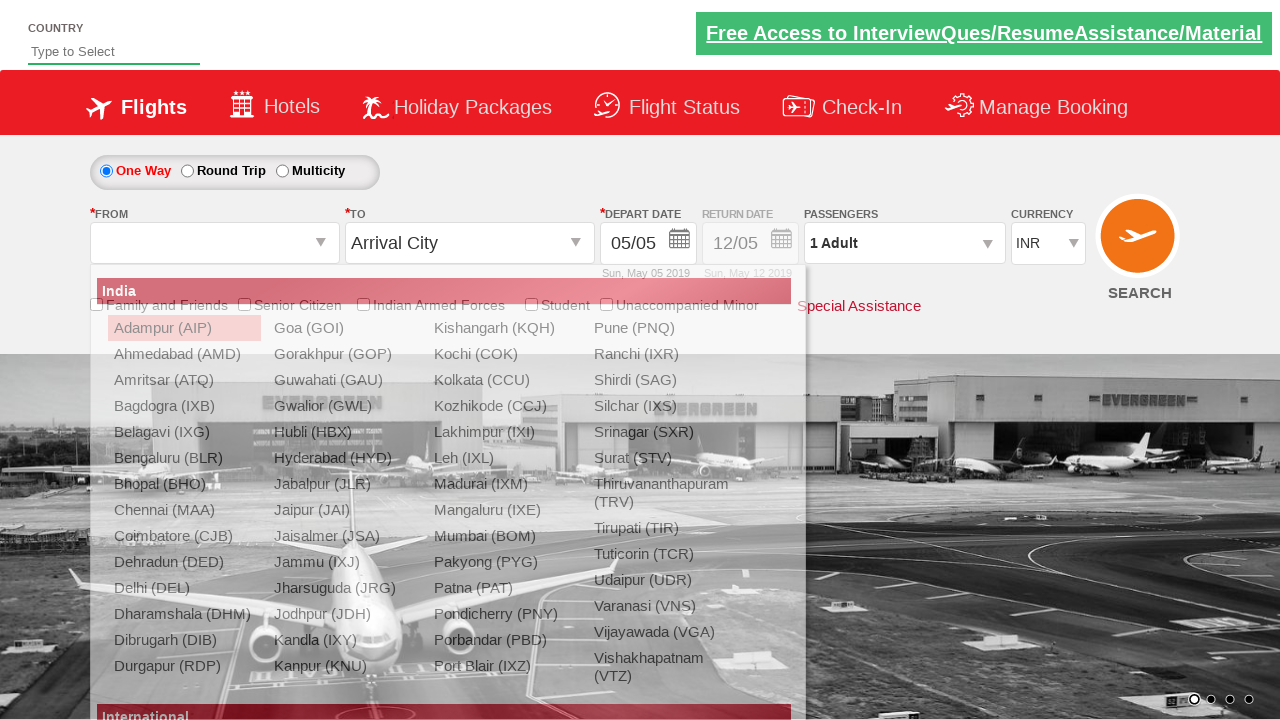

Selected Bengaluru as origin city at (184, 458) on xpath=//div[@id='ctl00_mainContent_ddl_originStation1_CTNR'] //a[@value='BLR']
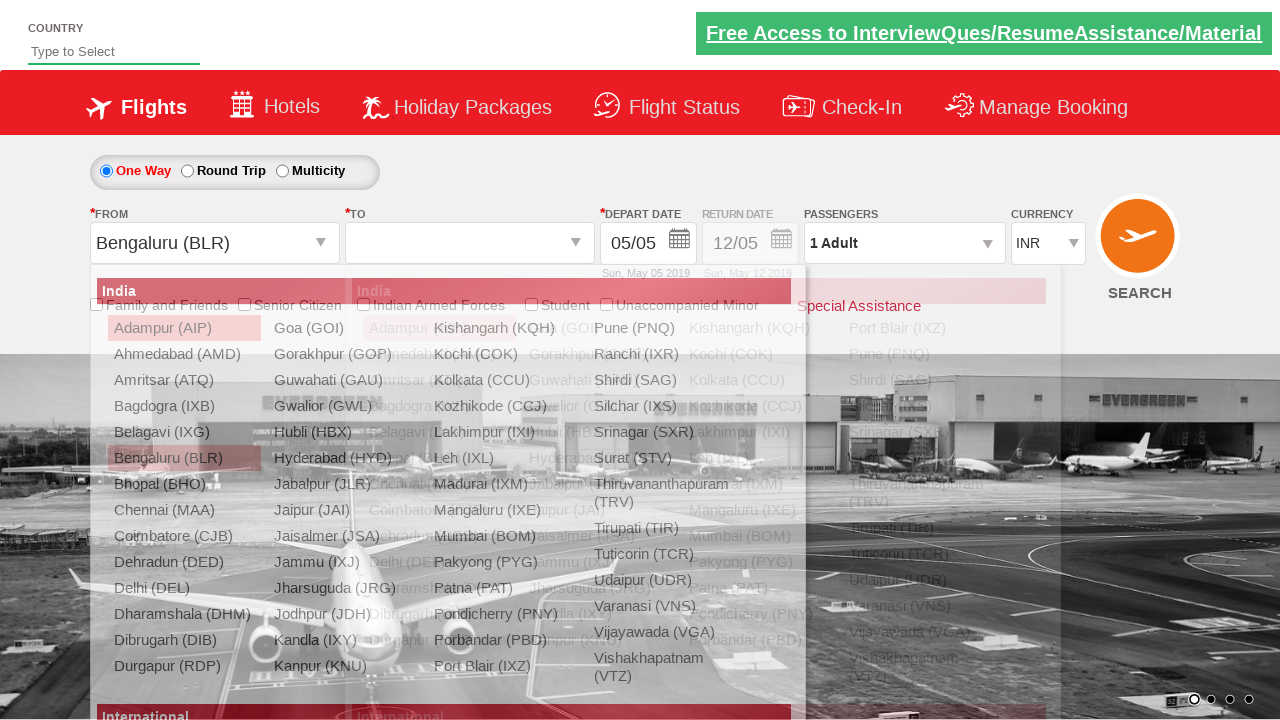

Selected Chennai as destination city at (439, 484) on xpath=//div[@id='glsctl00_mainContent_ddl_destinationStation1_CTNR'] //a[@value=
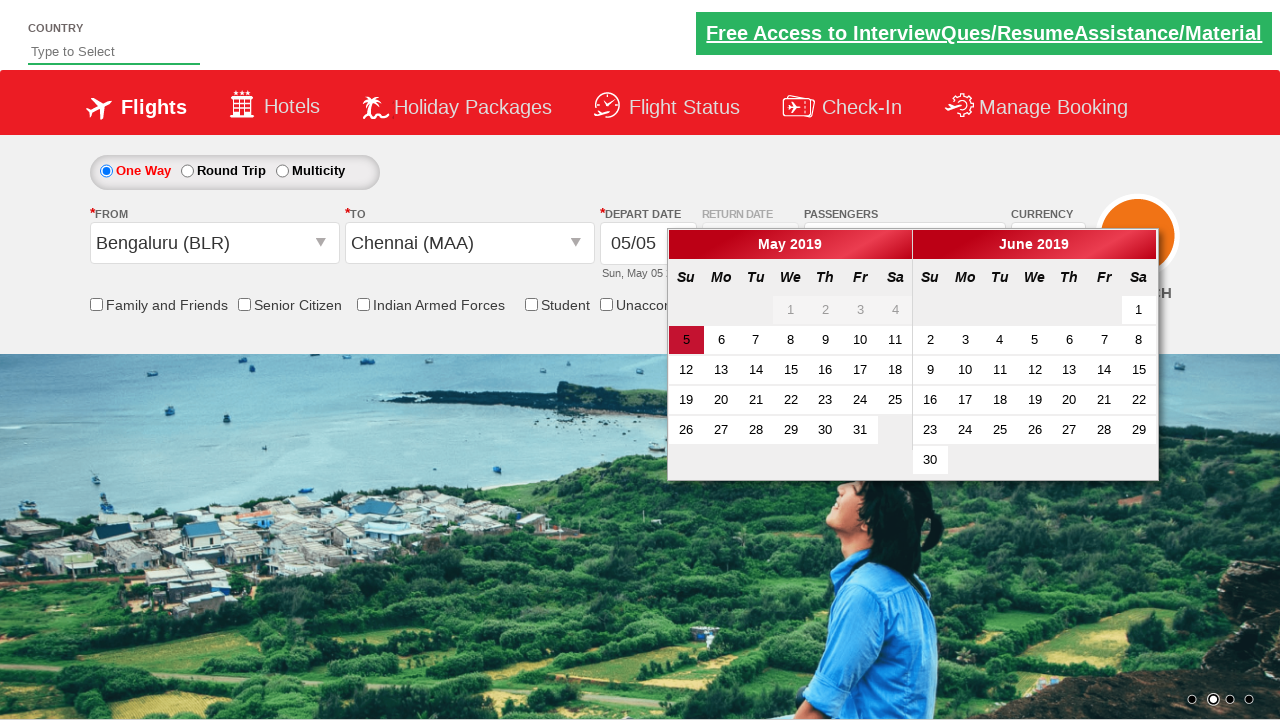

Selected travel date from calendar at (756, 340) on xpath=//*[@id='ui-datepicker-div']/div[1]/table/tbody/tr[2]/td[3]
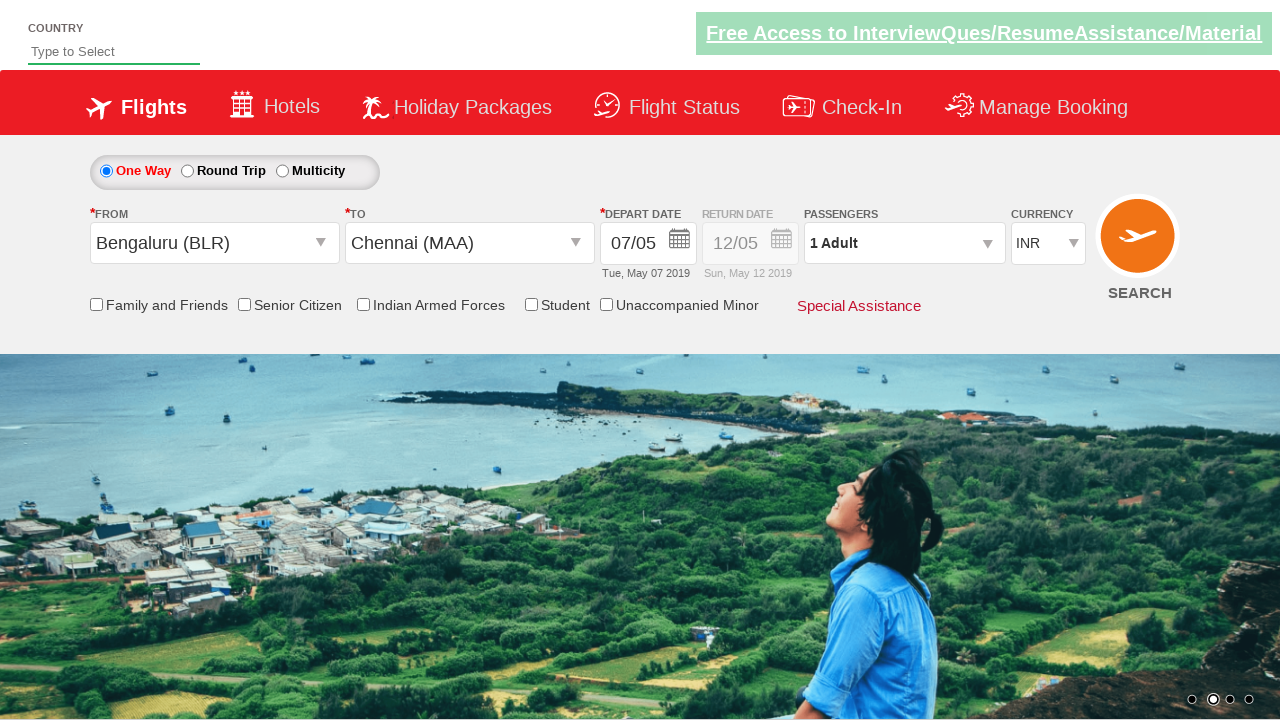

Opened passenger selection dropdown at (904, 243) on xpath=//div[@id='divpaxinfo']
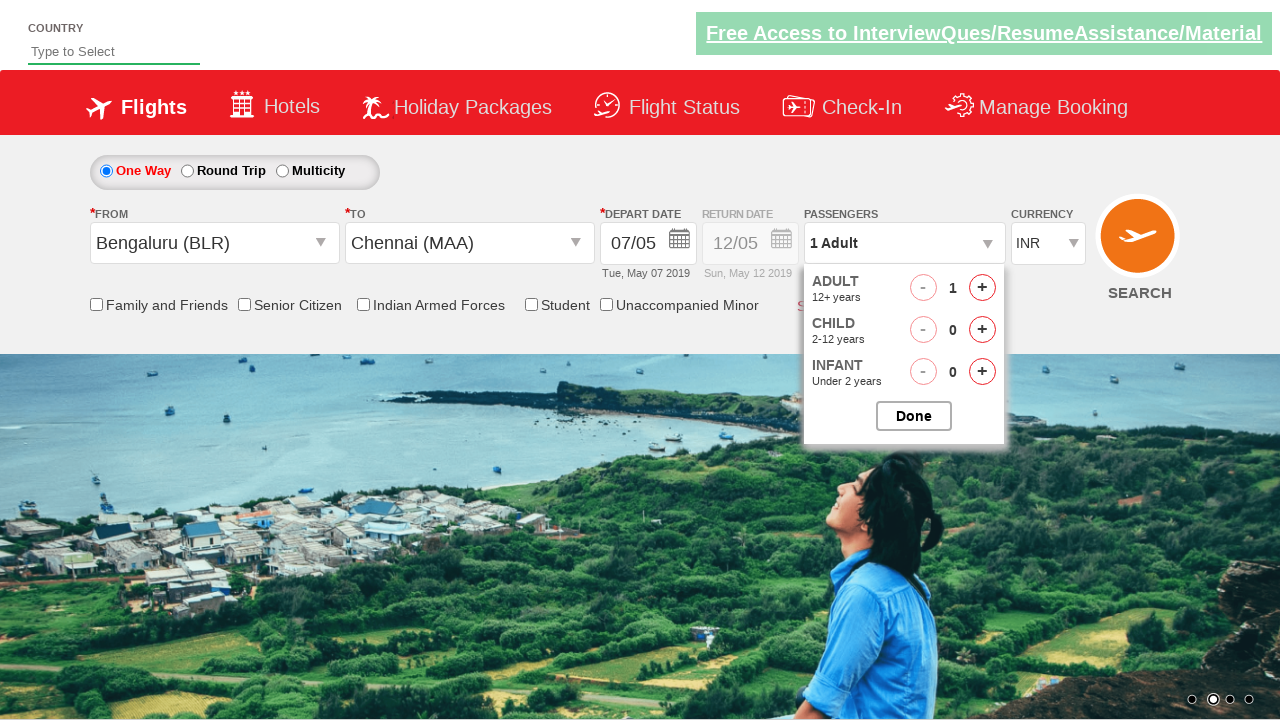

Added adult passenger 1 of 5 at (982, 288) on #hrefIncAdt
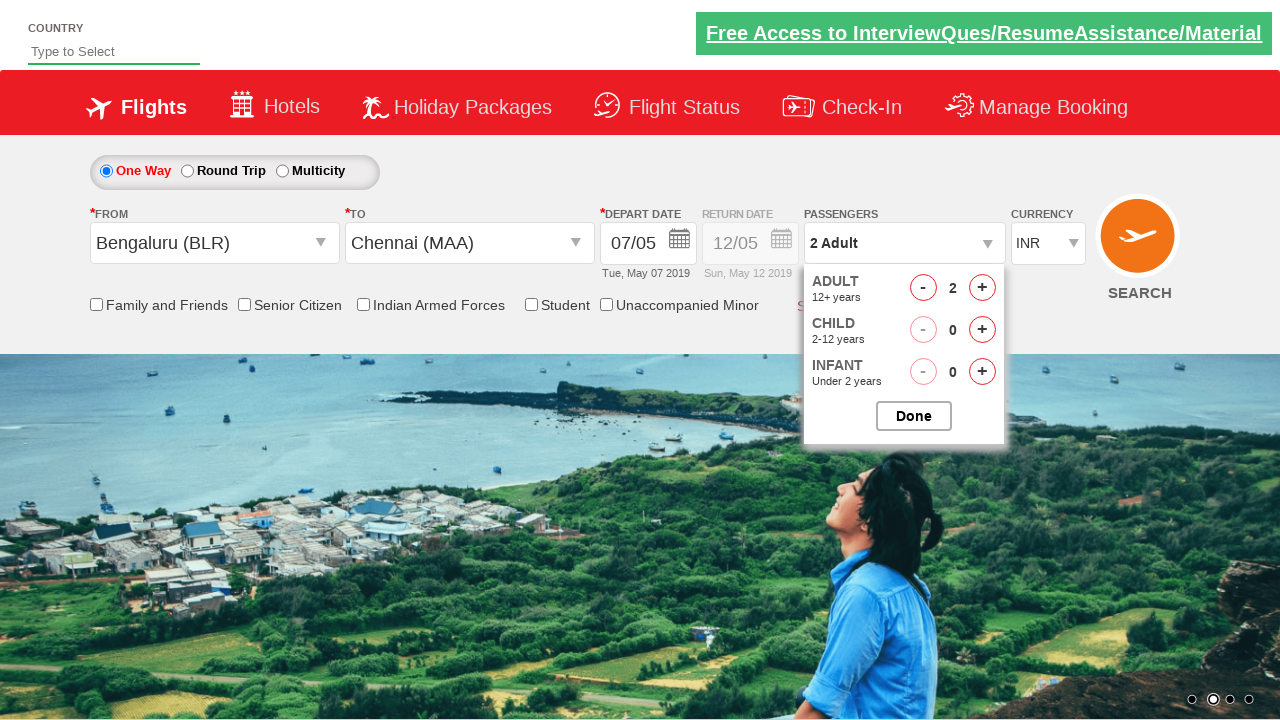

Added adult passenger 2 of 5 at (982, 288) on #hrefIncAdt
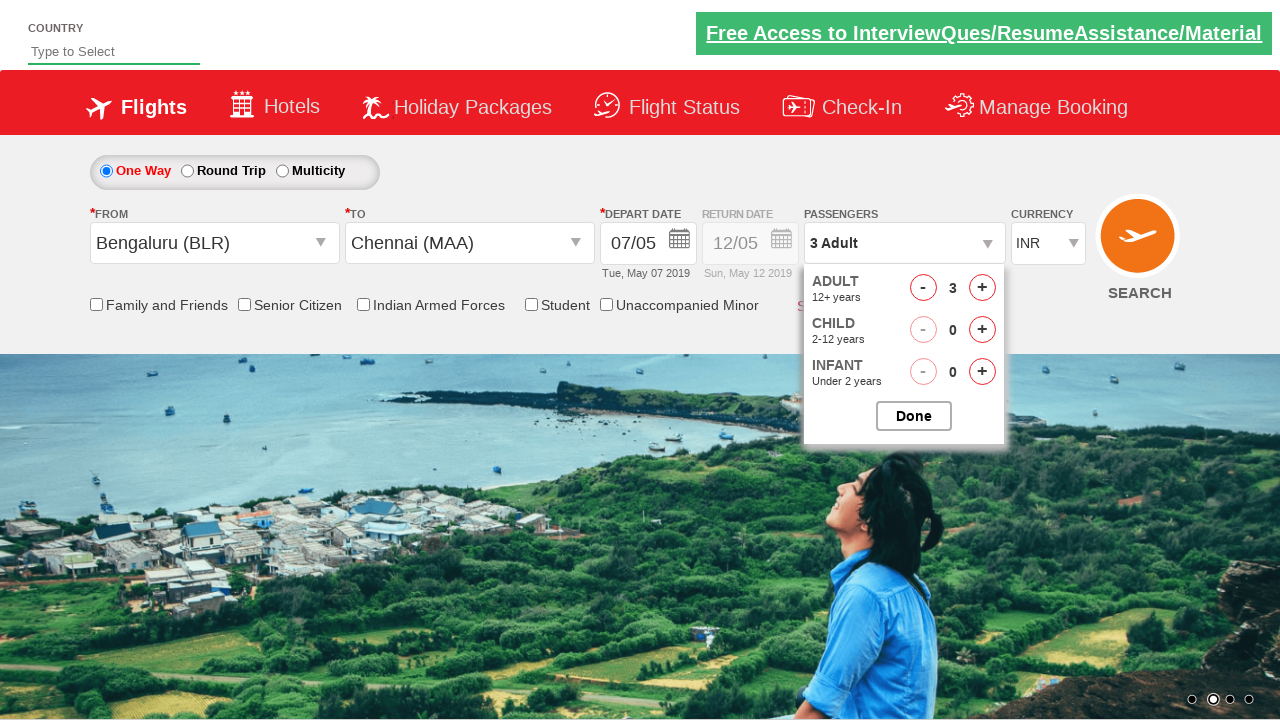

Added adult passenger 3 of 5 at (982, 288) on #hrefIncAdt
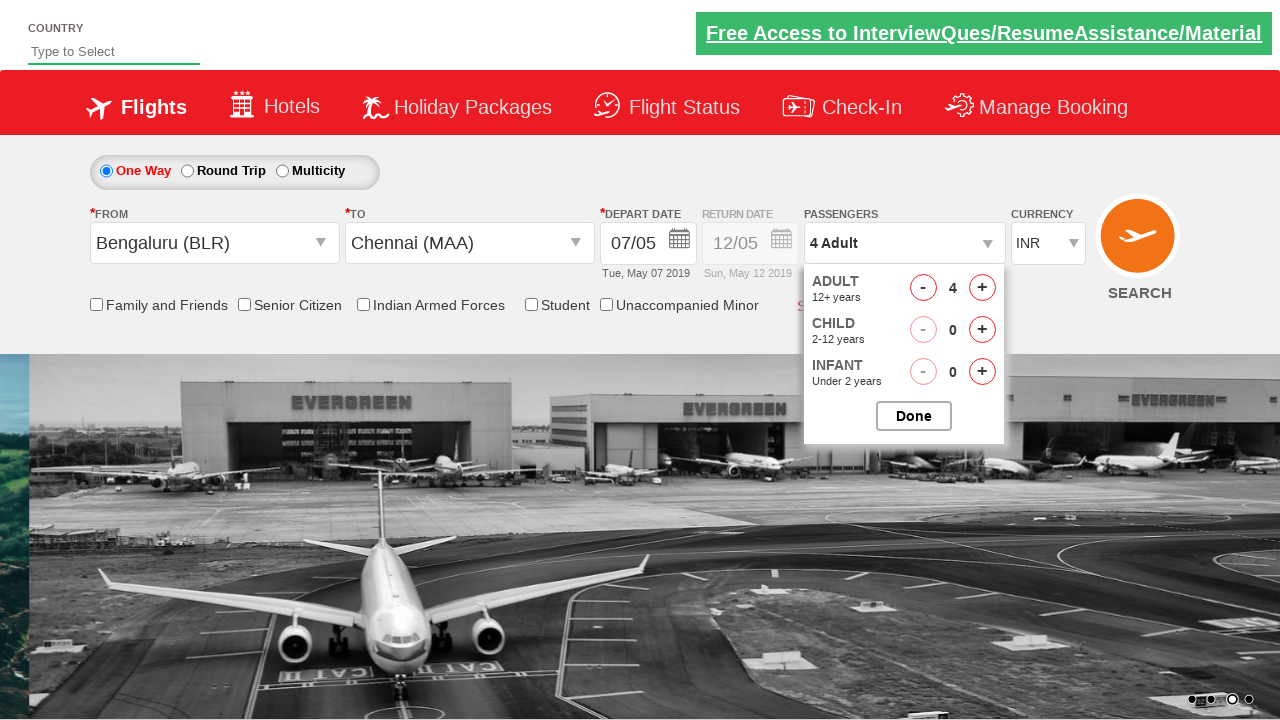

Added adult passenger 4 of 5 at (982, 288) on #hrefIncAdt
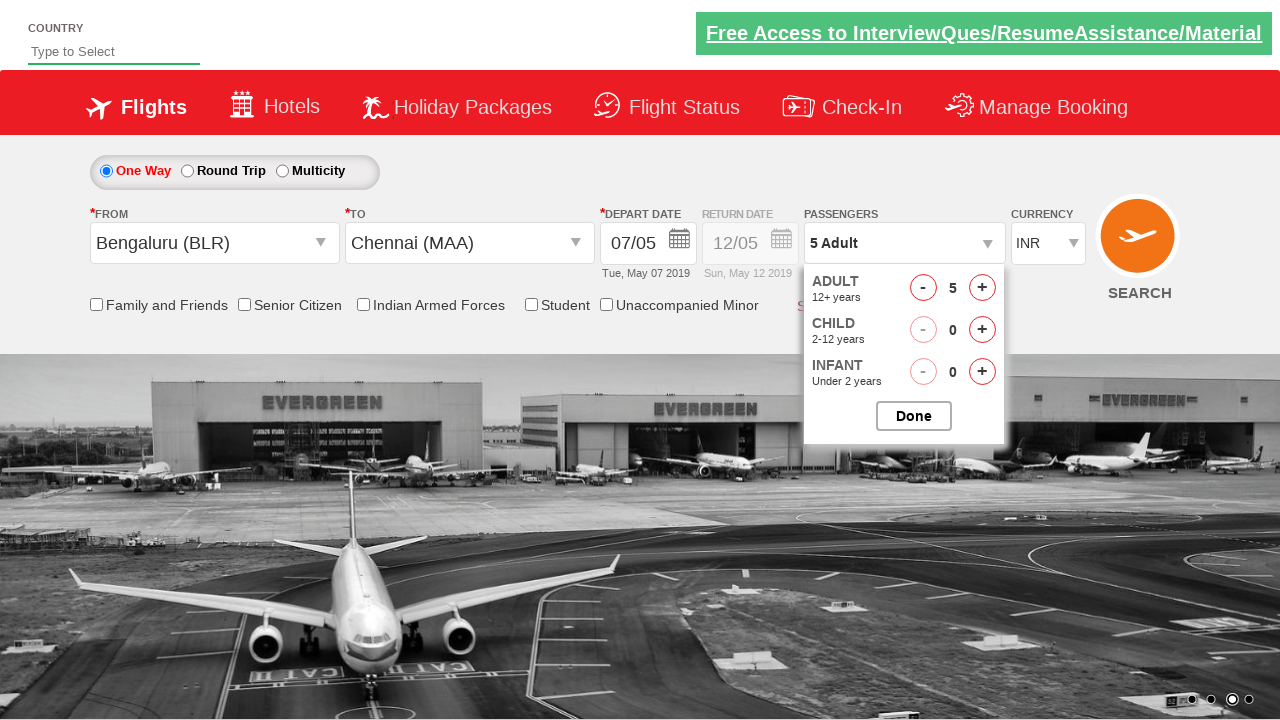

Added adult passenger 5 of 5 at (982, 288) on #hrefIncAdt
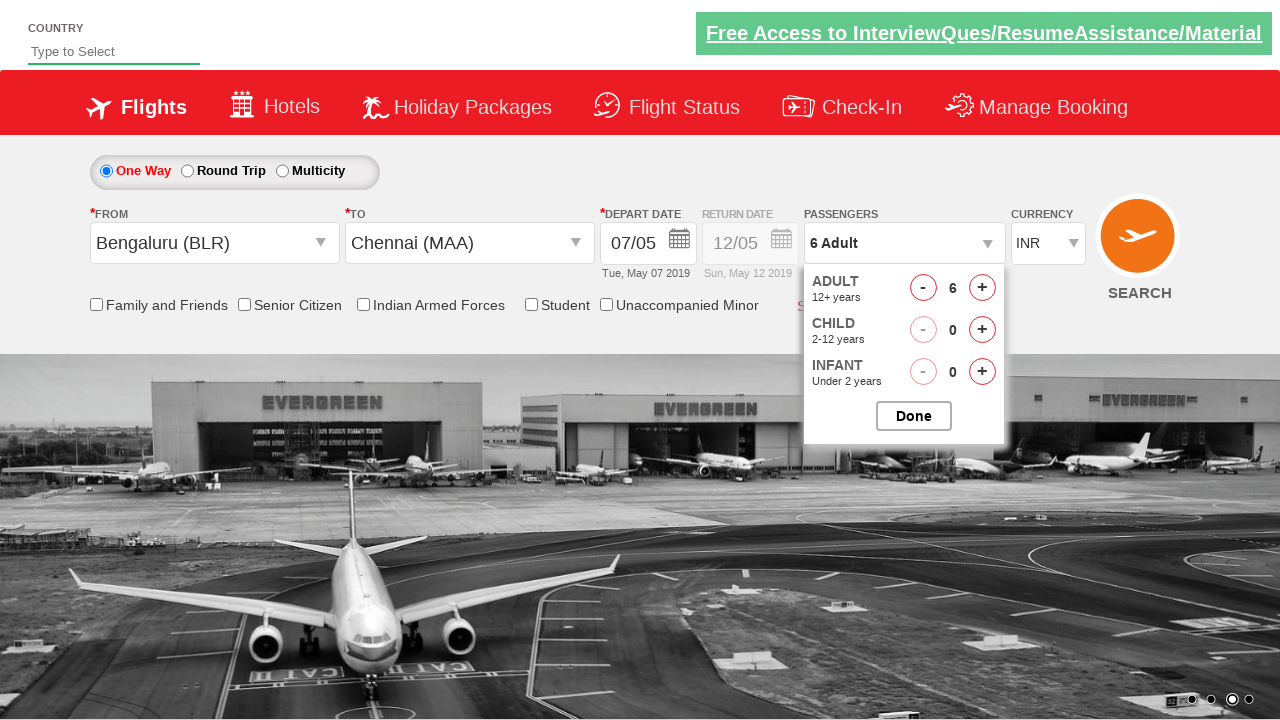

Closed passenger selection dropdown at (914, 416) on #btnclosepaxoption
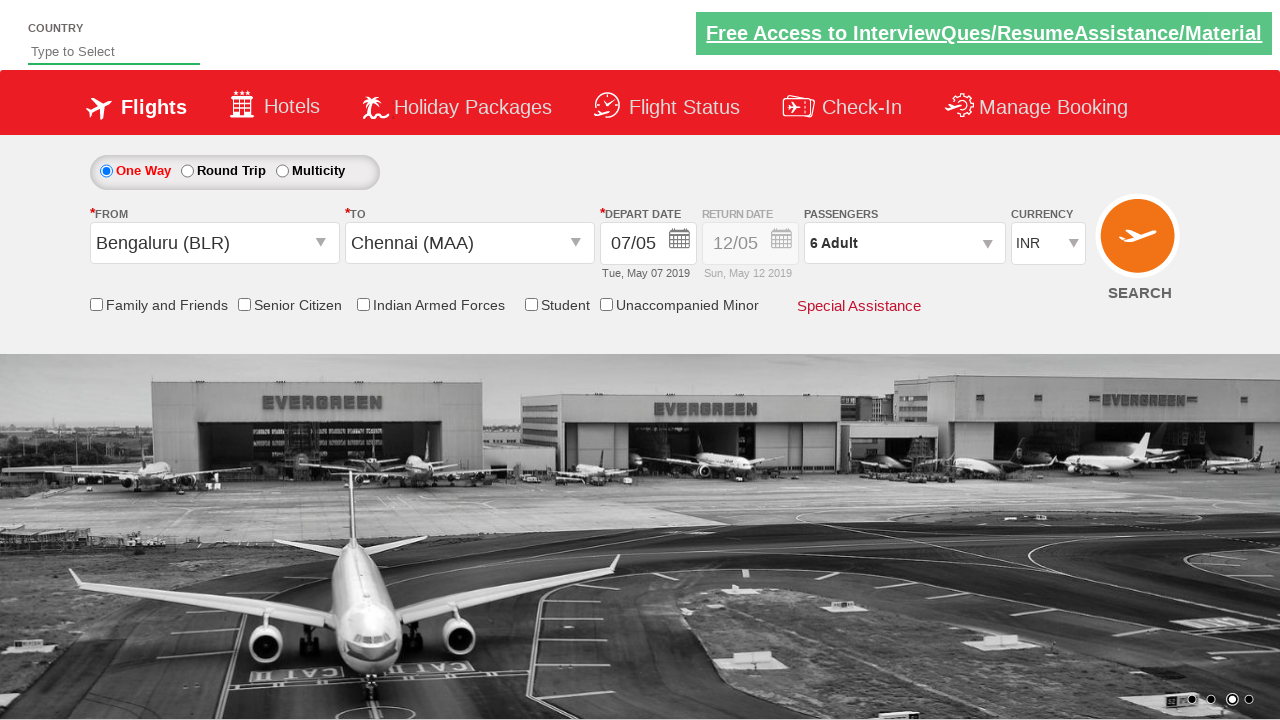

Selected currency option from dropdown (index 2) on #ctl00_mainContent_DropDownListCurrency
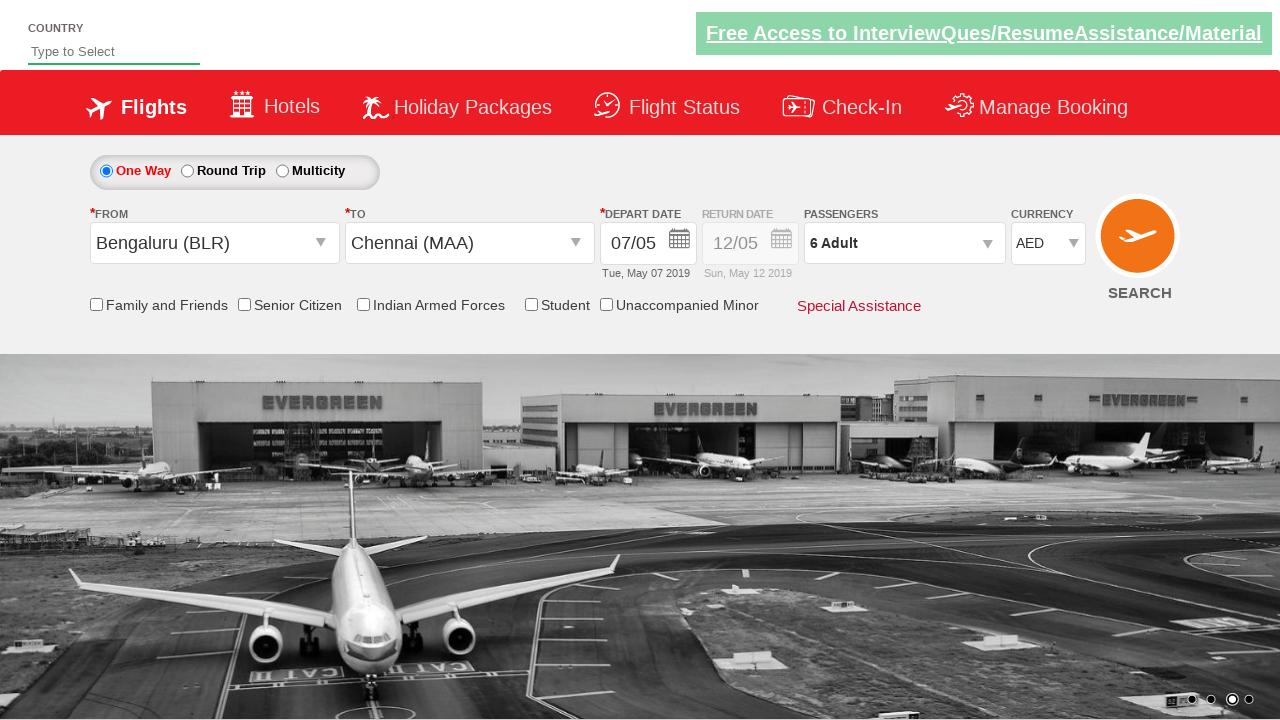

Checked friends and family discount checkbox at (96, 304) on input[id*='friendsandfamily']
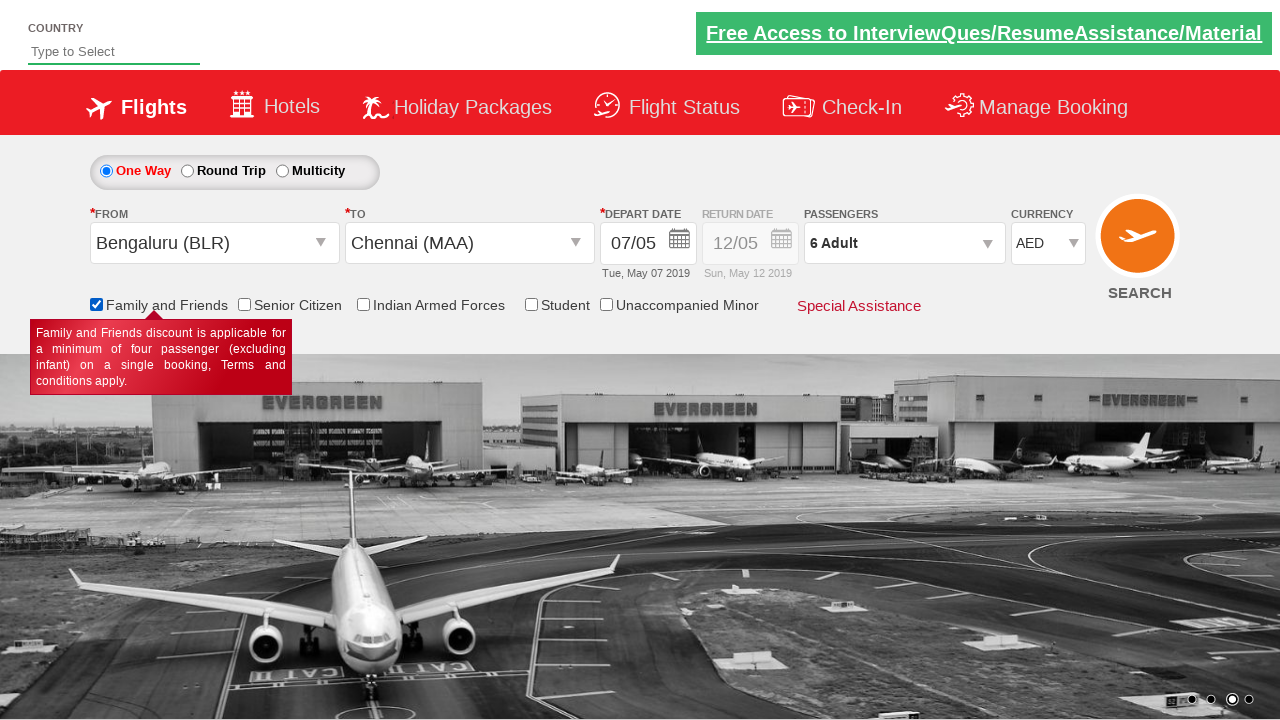

Submitted flight search form at (1140, 245) on #ctl00_mainContent_btn_FindFlights
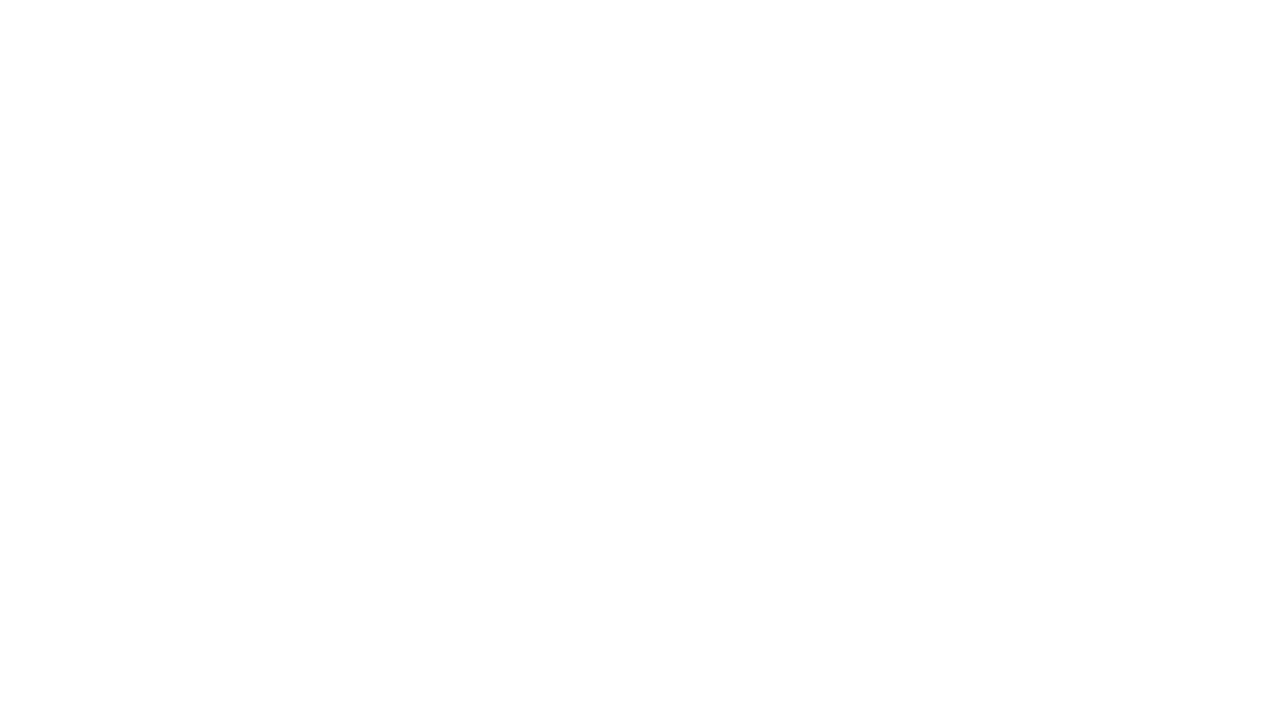

Waited 3 seconds for flight results to load
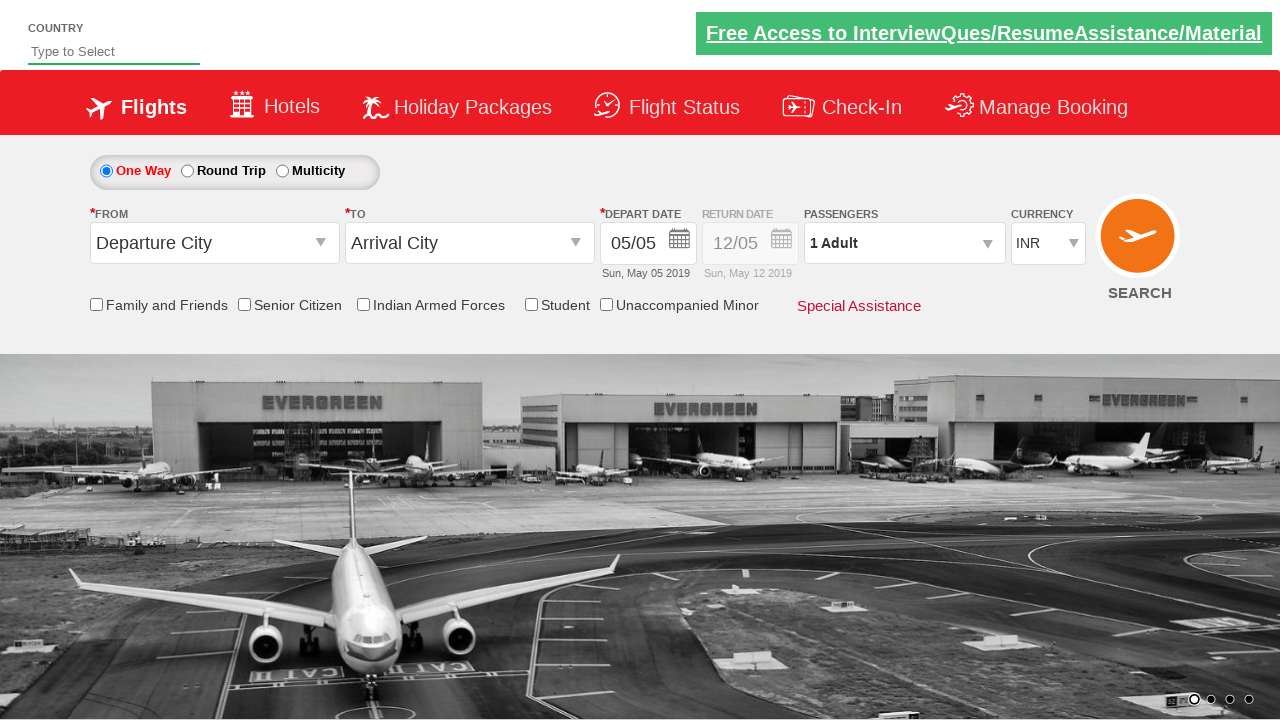

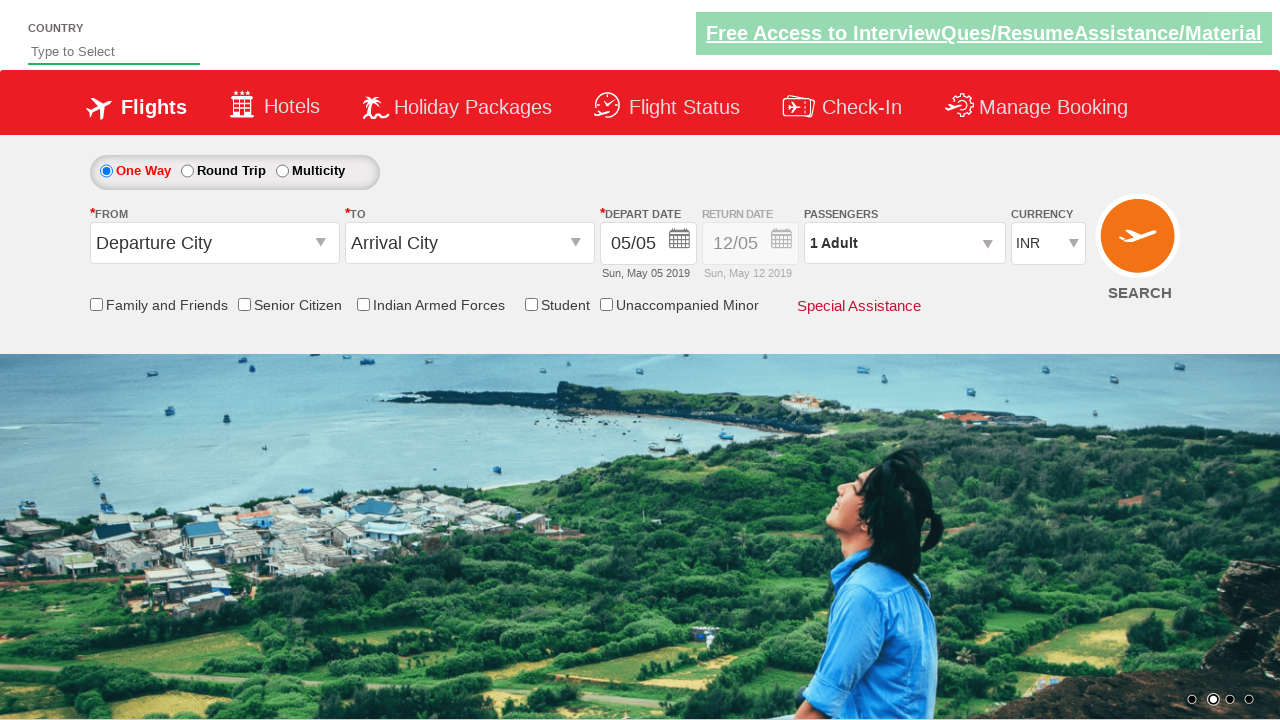